Tests right click (context click) functionality on the buttons page

Starting URL: https://demoqa.com/

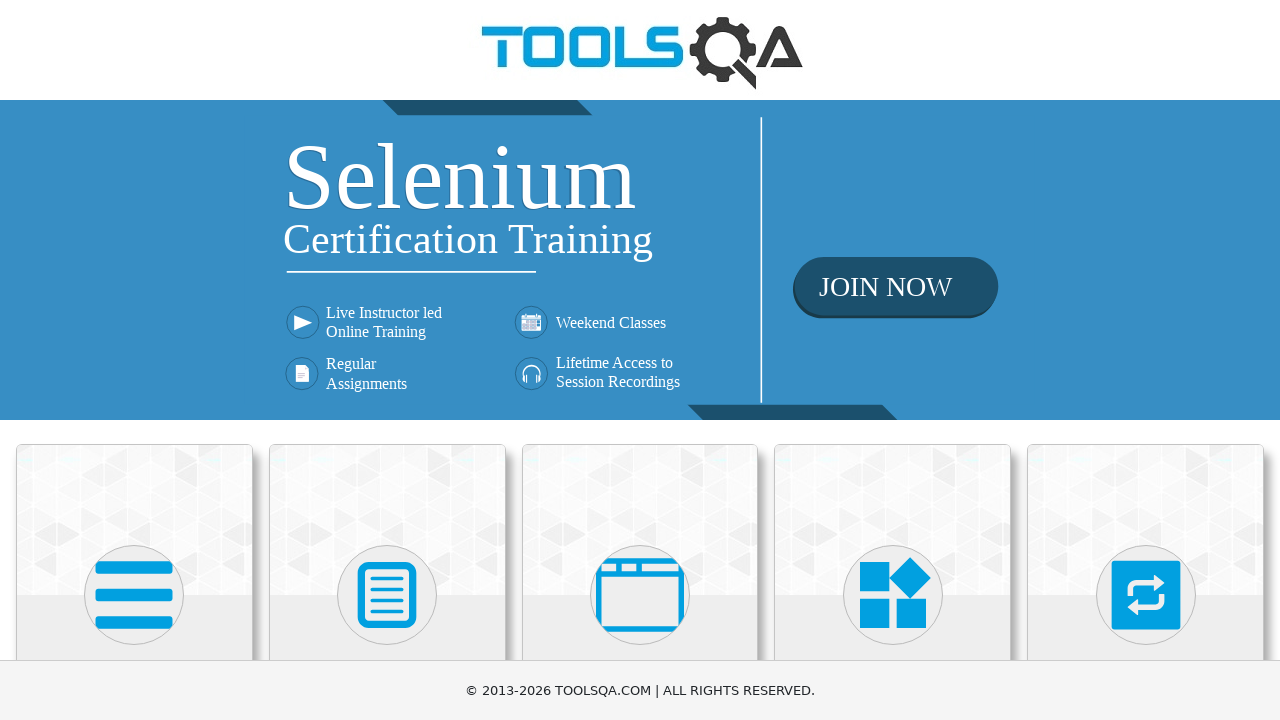

Clicked on Elements section avatar at (134, 595) on .avatar.mx-auto.white
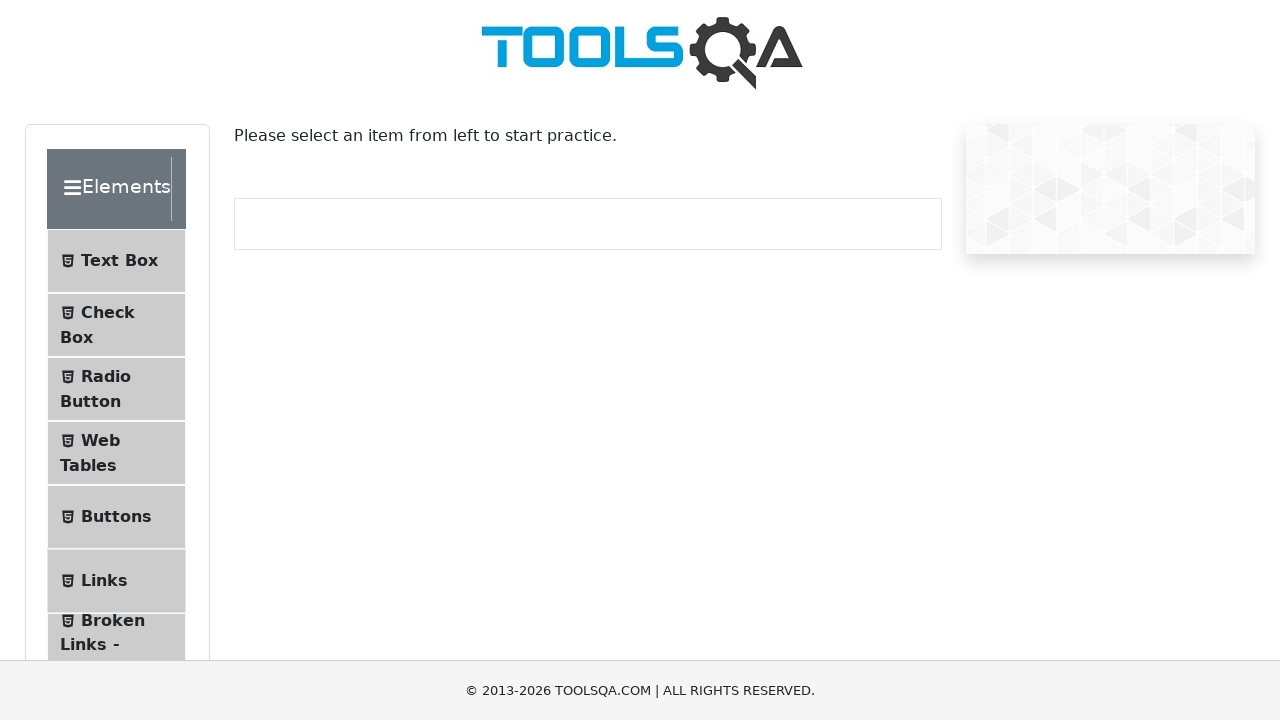

Waited 2 seconds for page to load
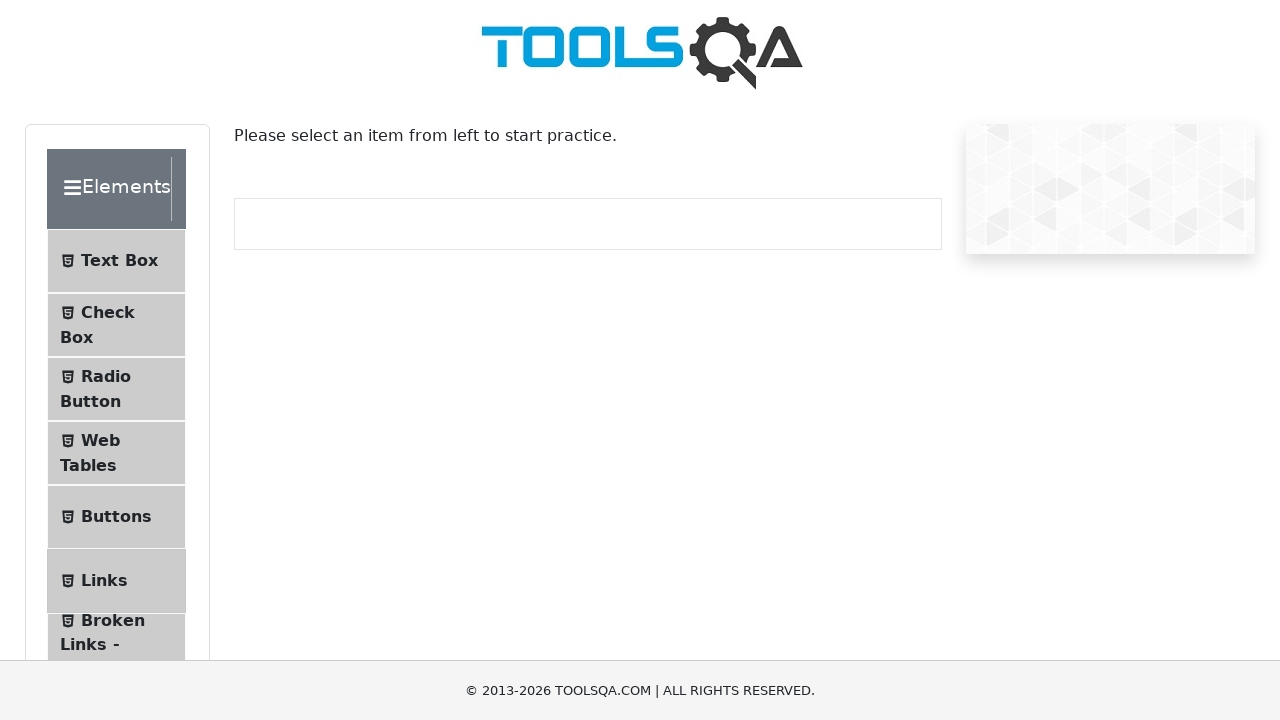

Clicked on Buttons menu item at (116, 517) on xpath=//span[text()='Buttons']
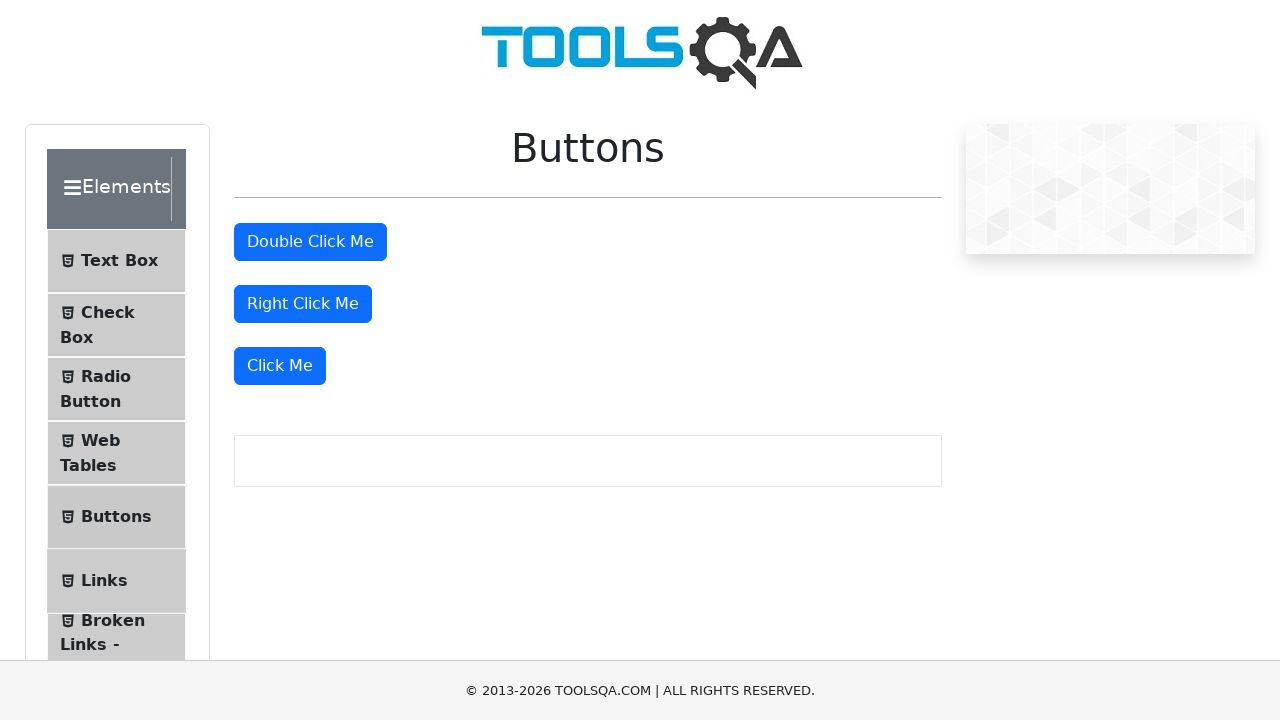

Right clicked on 'Right Click Me' button at (303, 304) on //button[text()='Right Click Me']
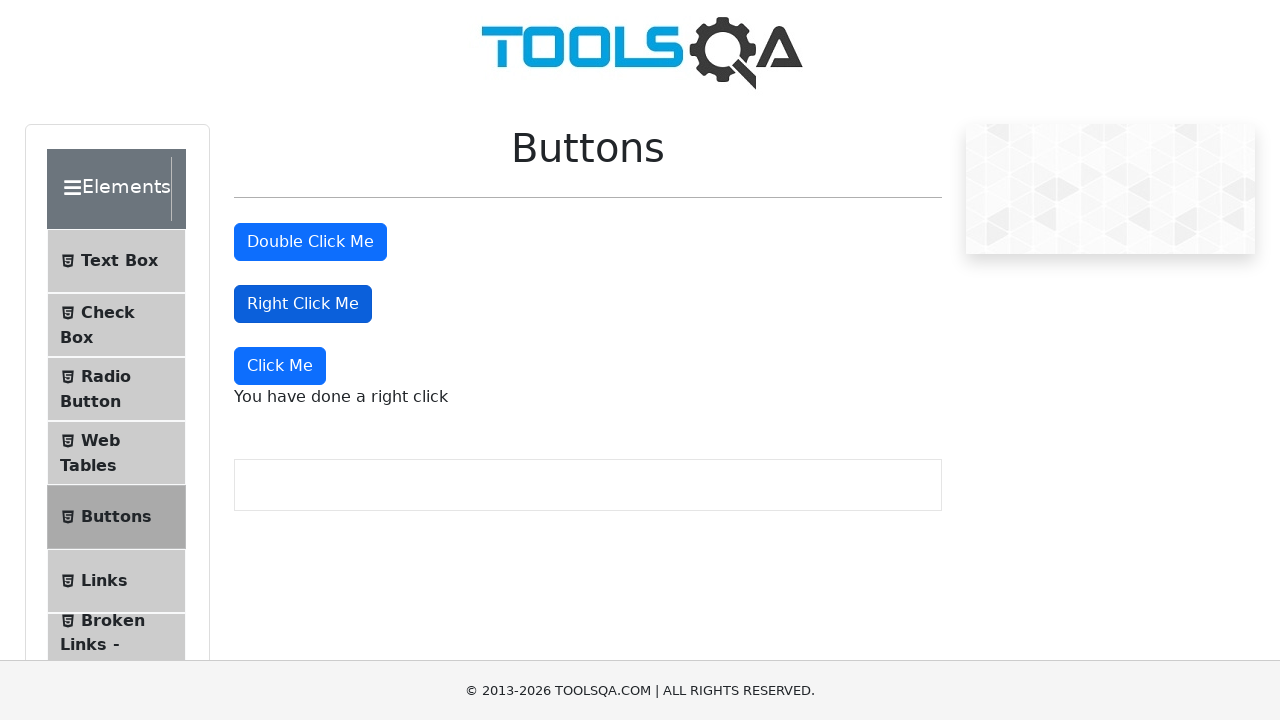

Located right click message element
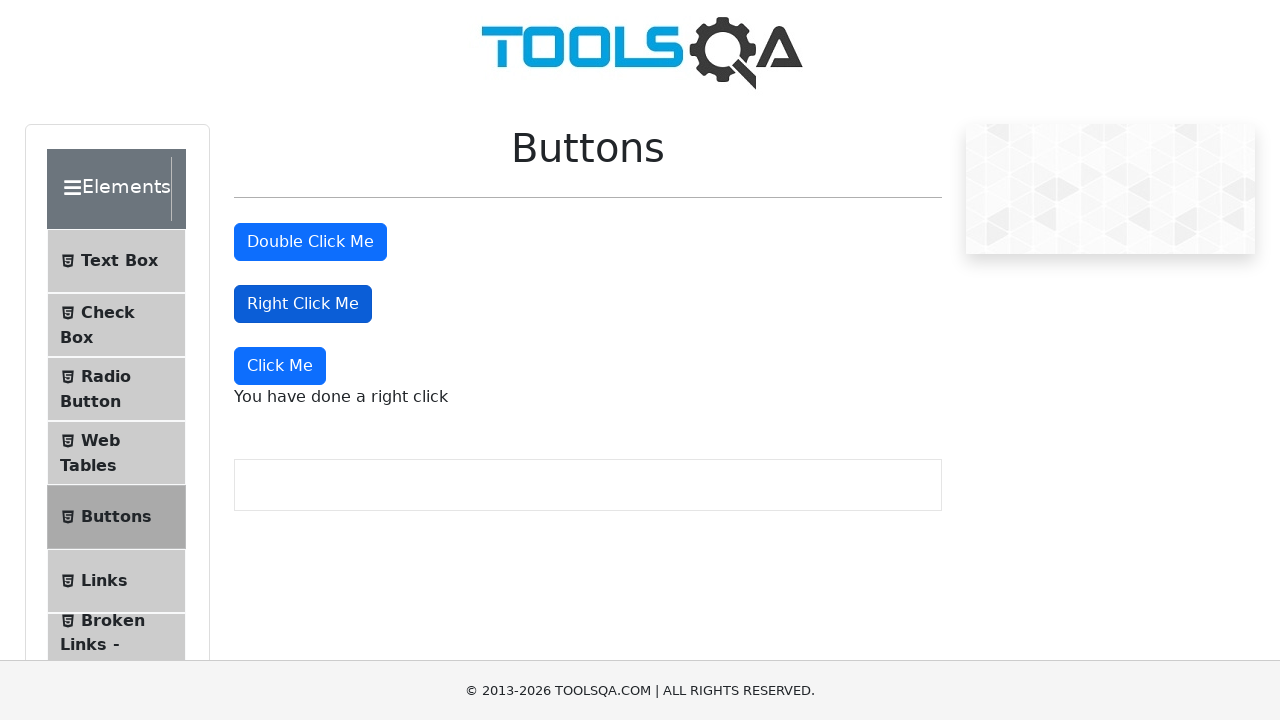

Verified right click message is visible
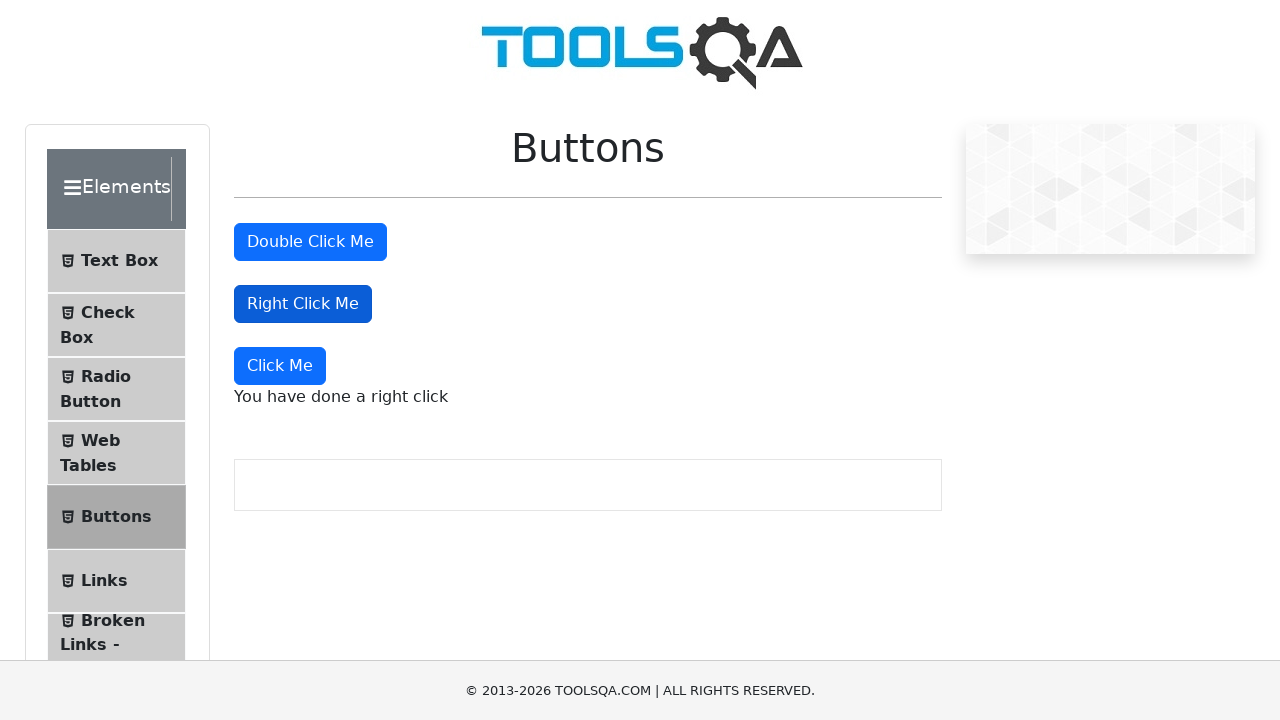

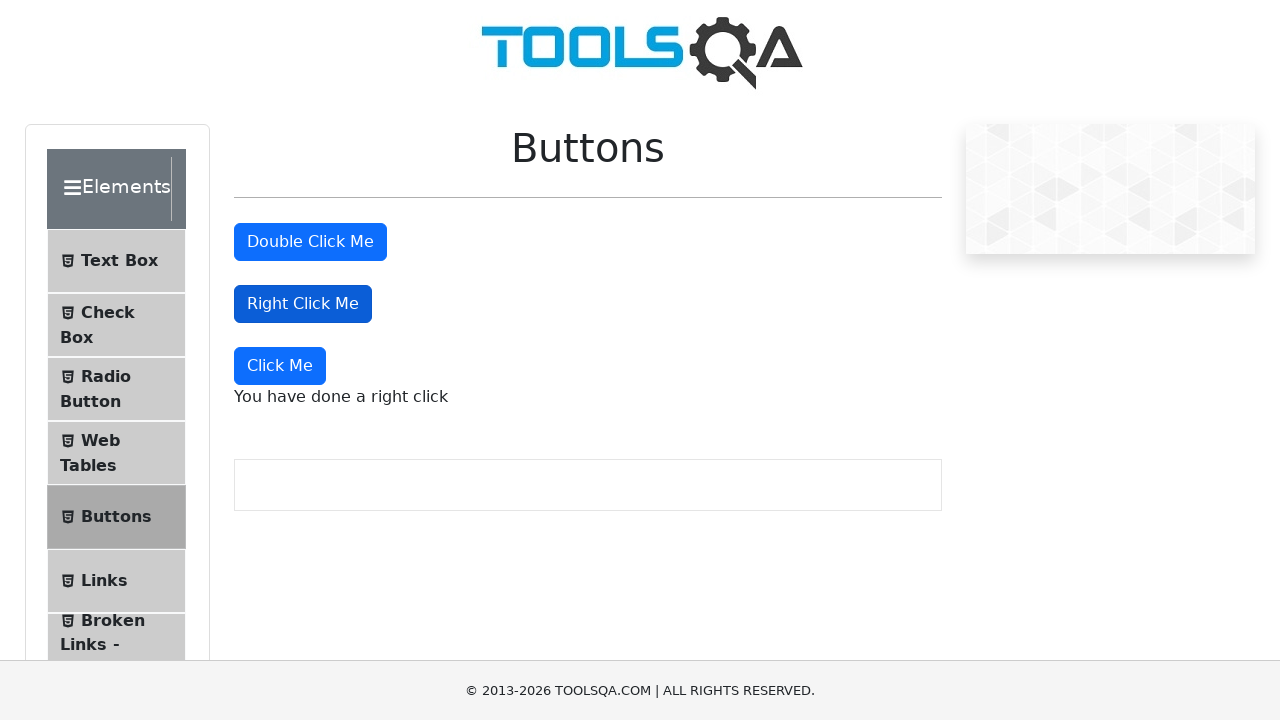